Tests JavaScript alert handling by clicking an alert button and accepting the alert dialog that appears

Starting URL: https://rahulshettyacademy.com/AutomationPractice/

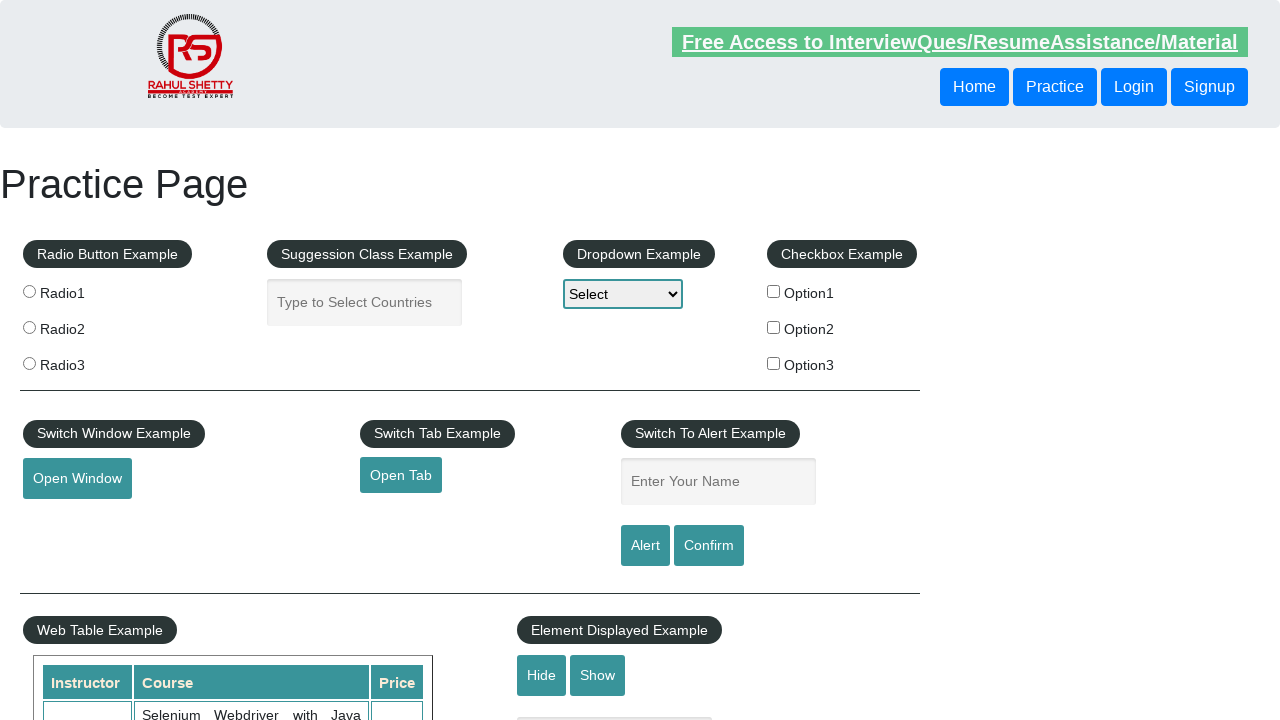

Clicked the alert button at (645, 546) on input#alertbtn
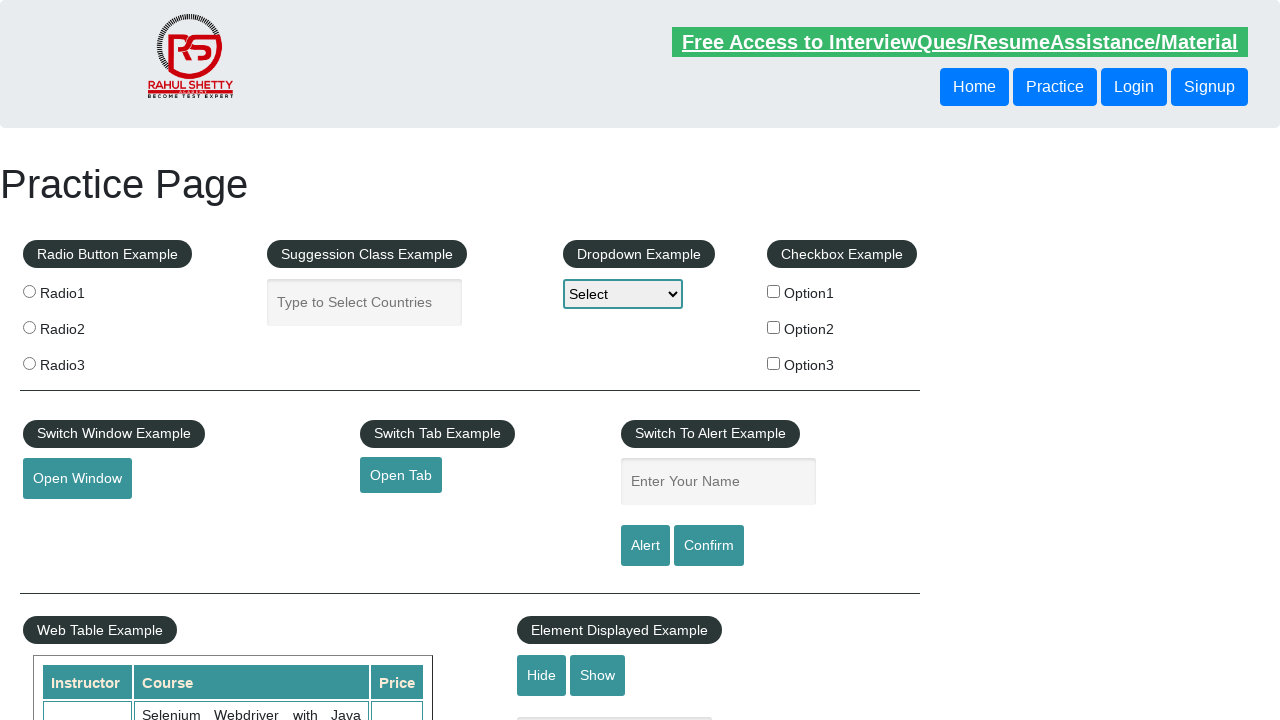

Set up dialog handler to accept alerts
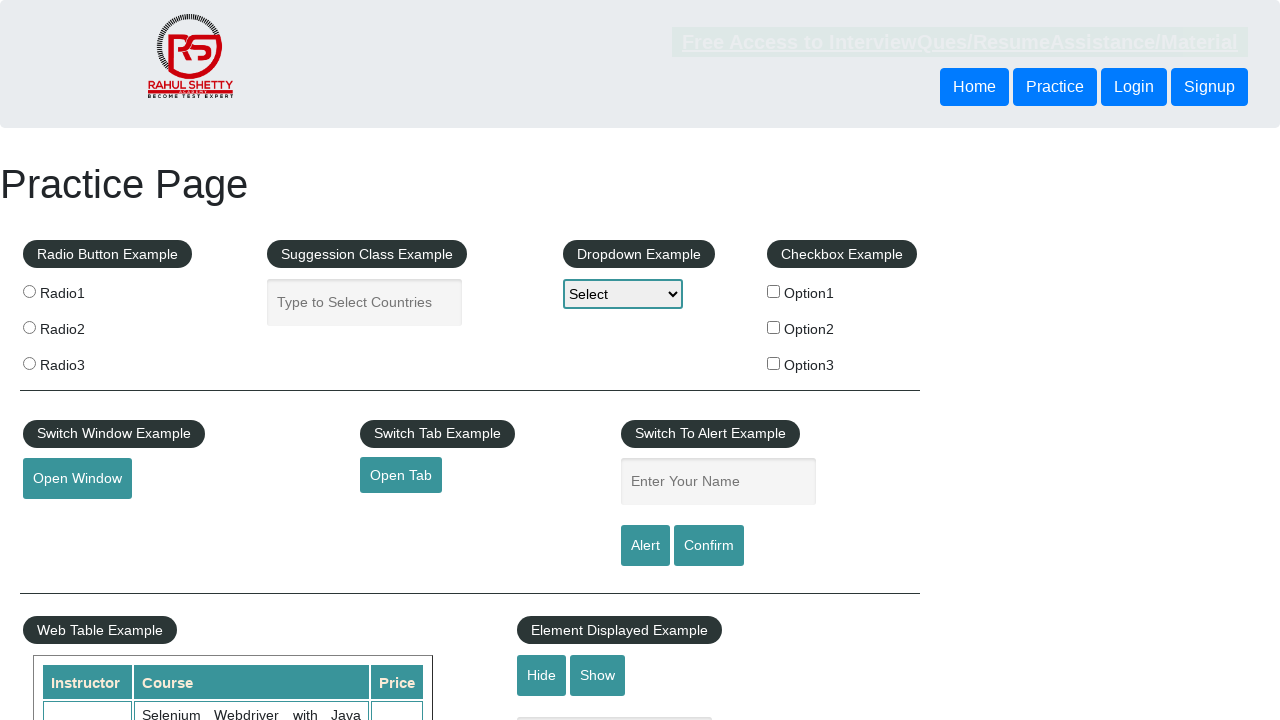

Configured one-time dialog handler to accept the alert
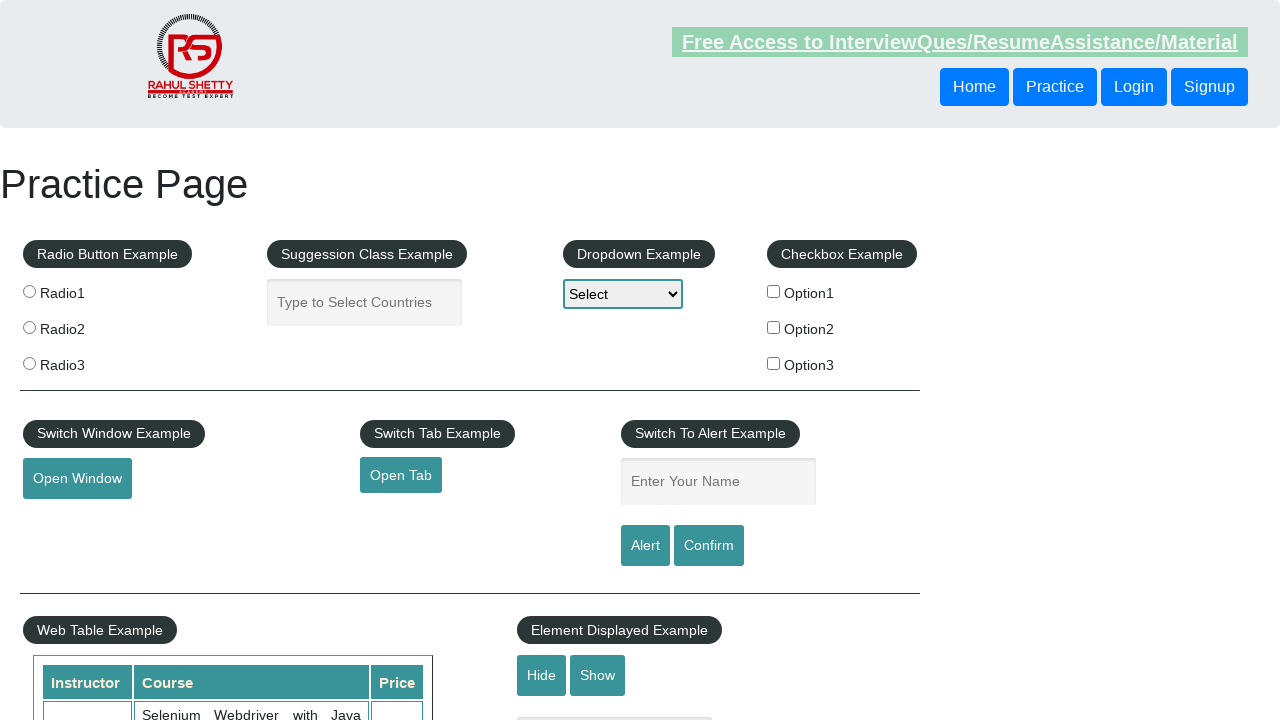

Clicked the alert button and accepted the JavaScript alert dialog at (645, 546) on input#alertbtn
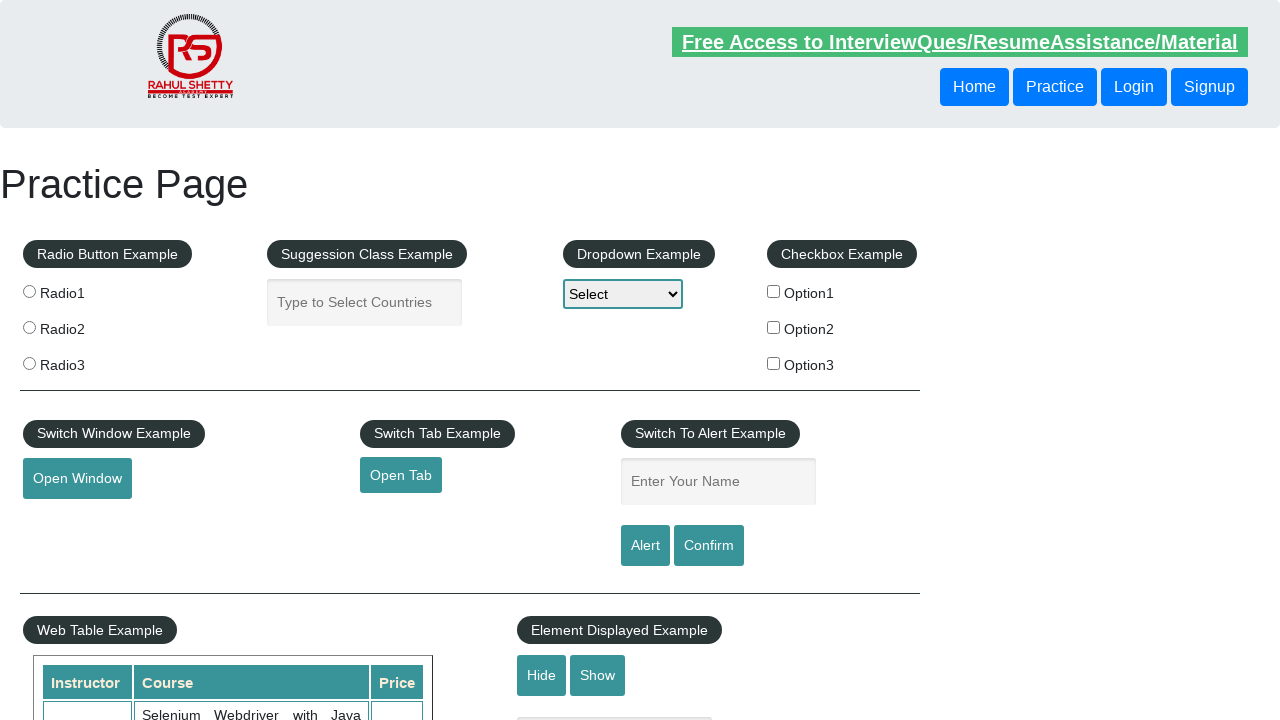

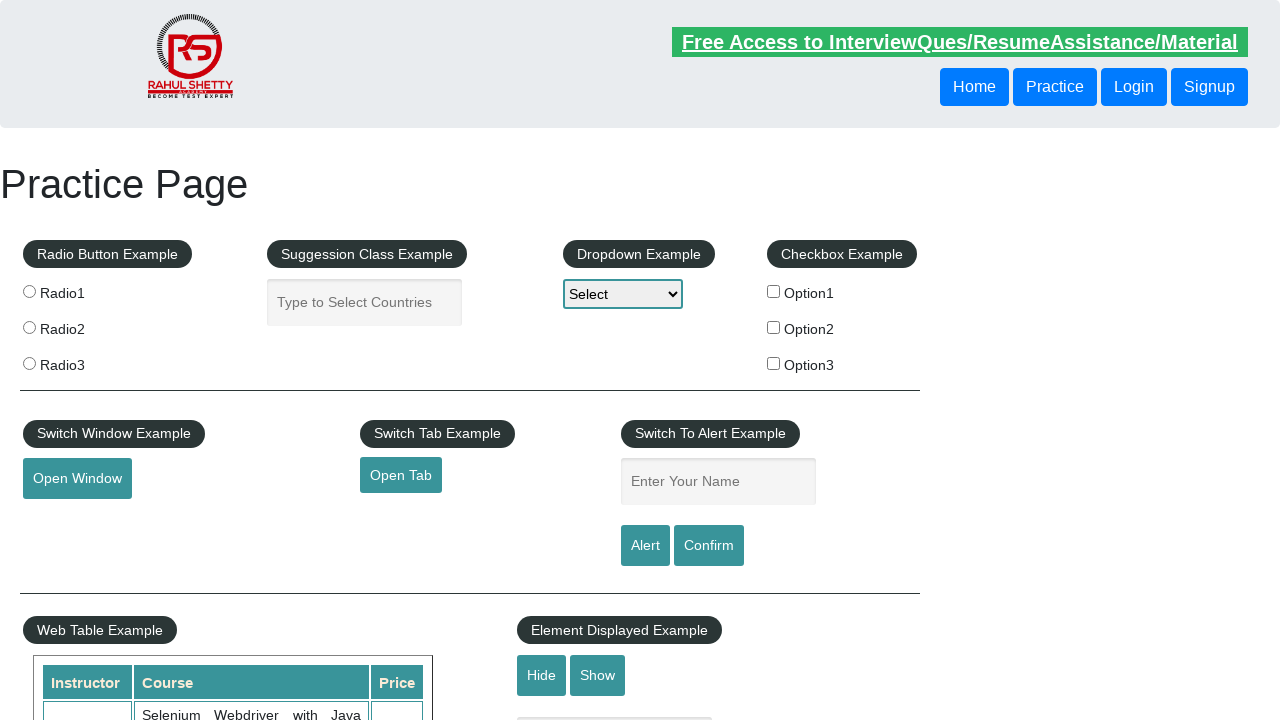